Tests JavaScript alert handling by filling a name field, clicking a button to trigger an alert, and accepting the alert dialog

Starting URL: https://rahulshettyacademy.com/AutomationPractice/

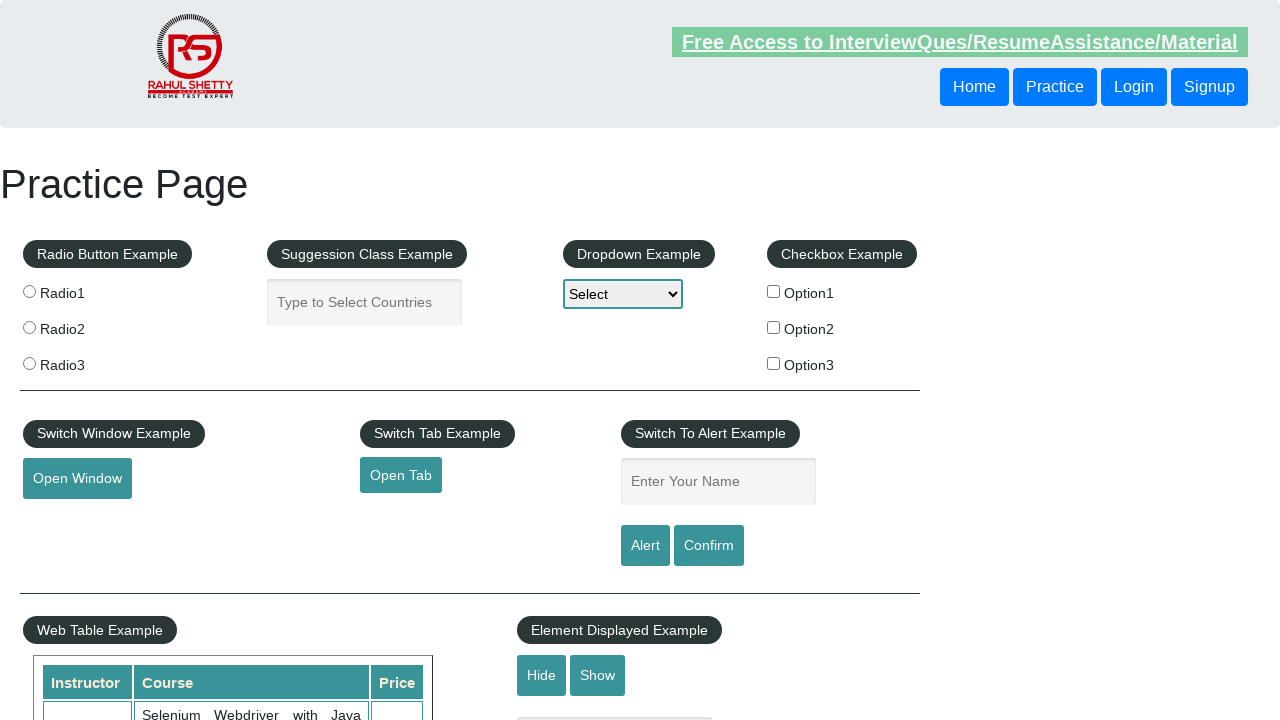

Filled name field with 'Charan' on input[name='enter-name']
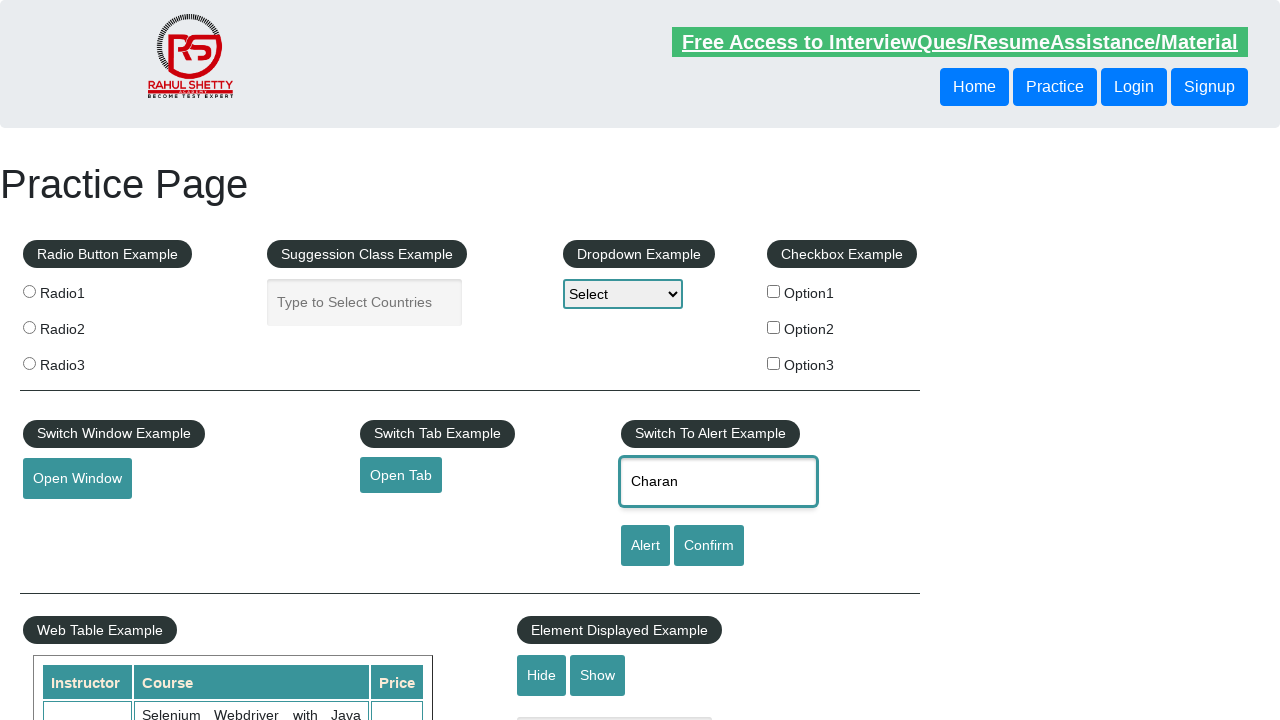

Clicked alert button to trigger JavaScript alert at (645, 546) on #alertbtn
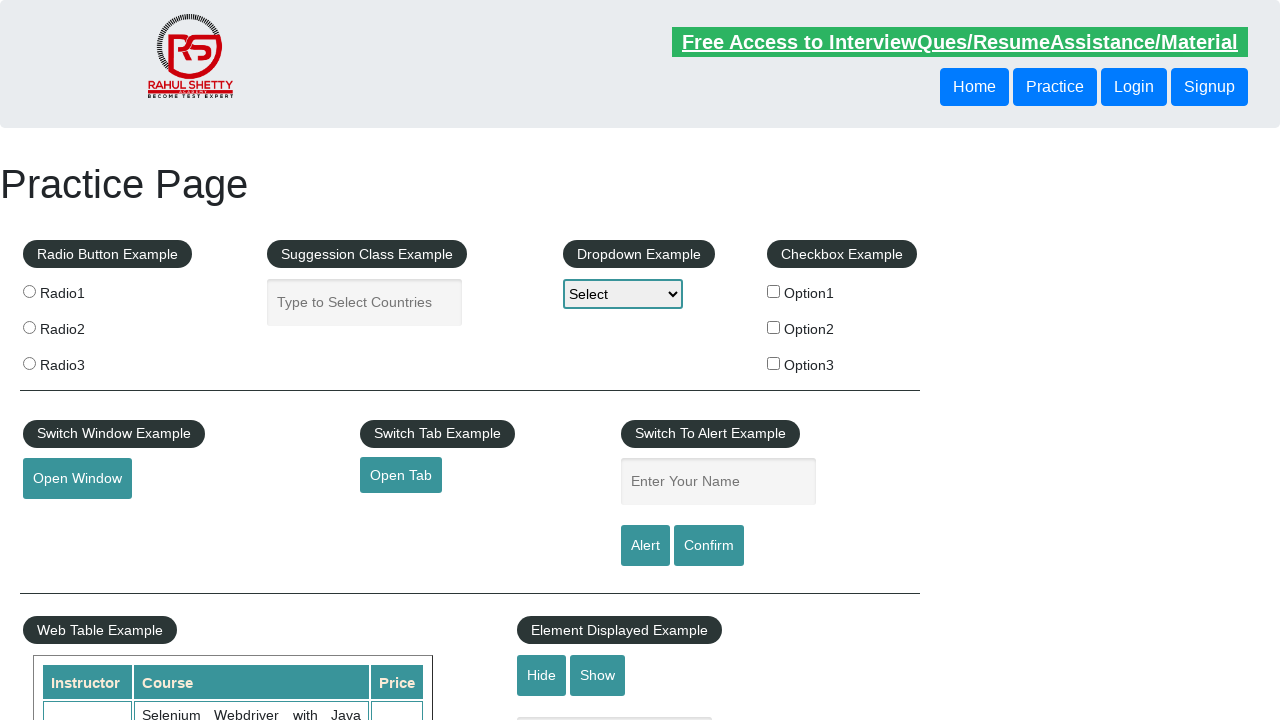

Accepted the alert dialog
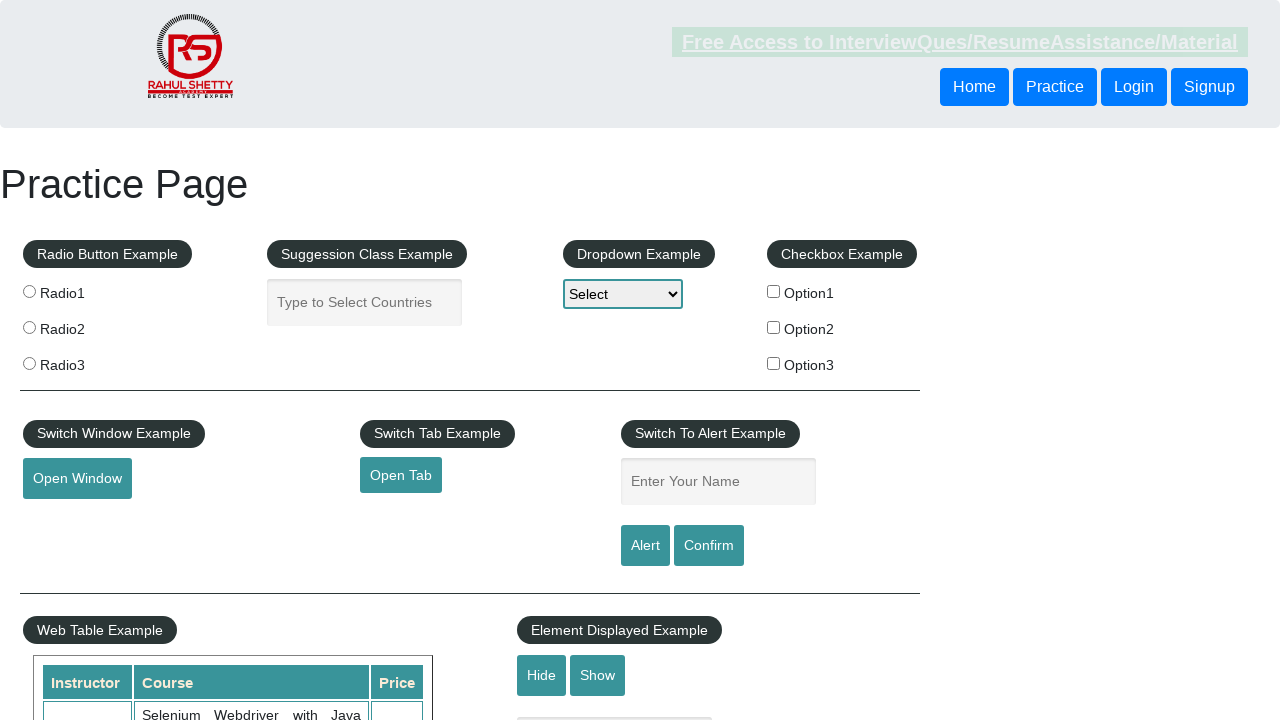

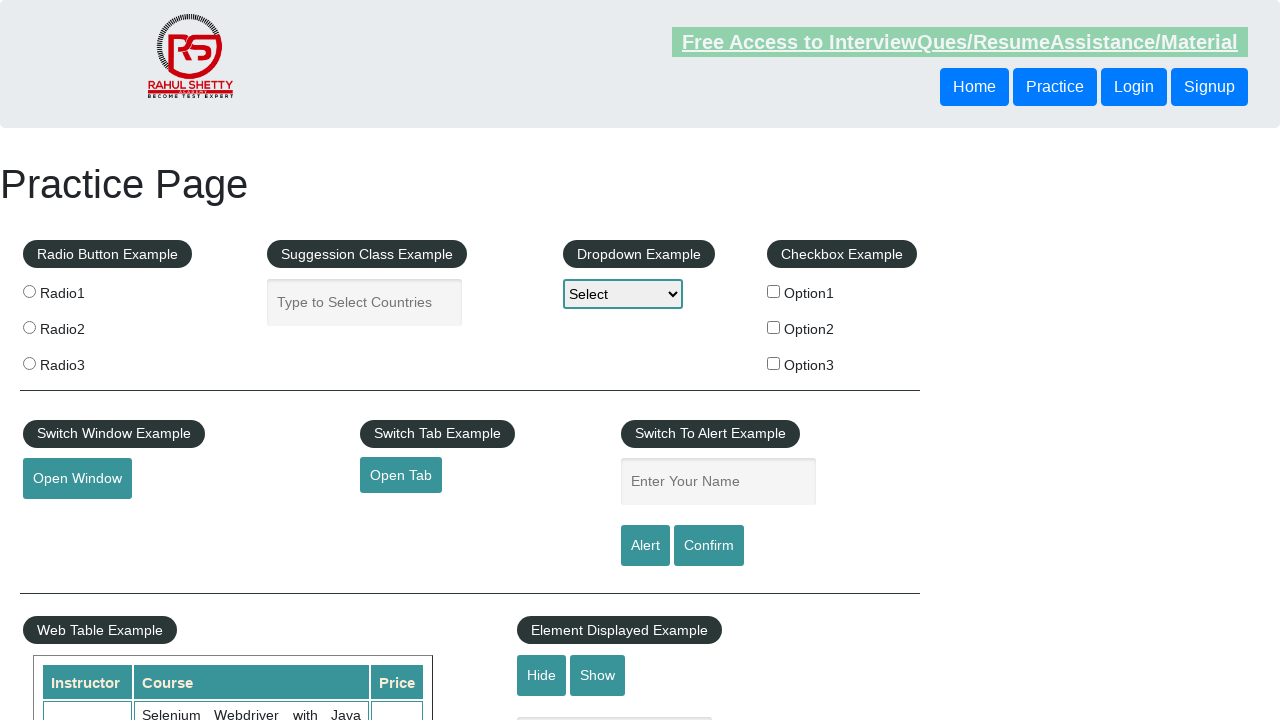